Tests dynamic dropdown autocomplete functionality by typing a partial country name, selecting from the suggestions, and verifying the selection

Starting URL: https://rahulshettyacademy.com/dropdownsPractise/

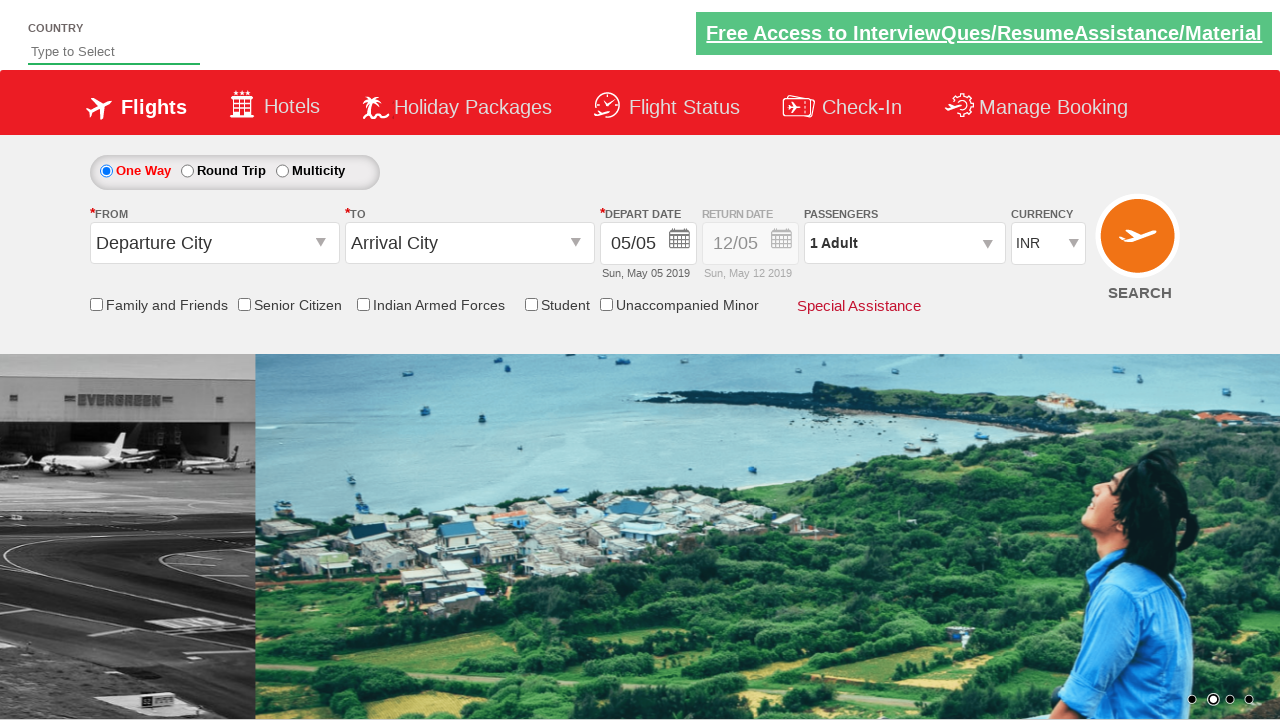

Typed 'ind' in autocomplete field to trigger suggestions on #autosuggest
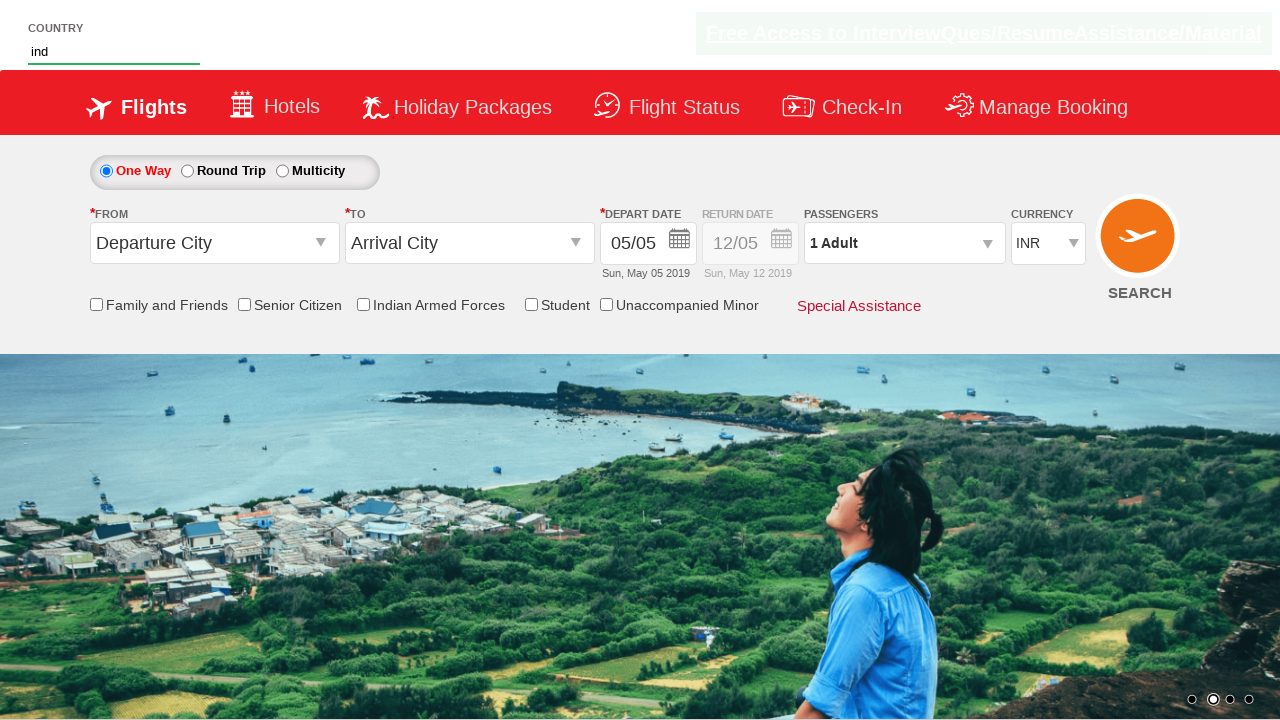

Dropdown suggestions appeared
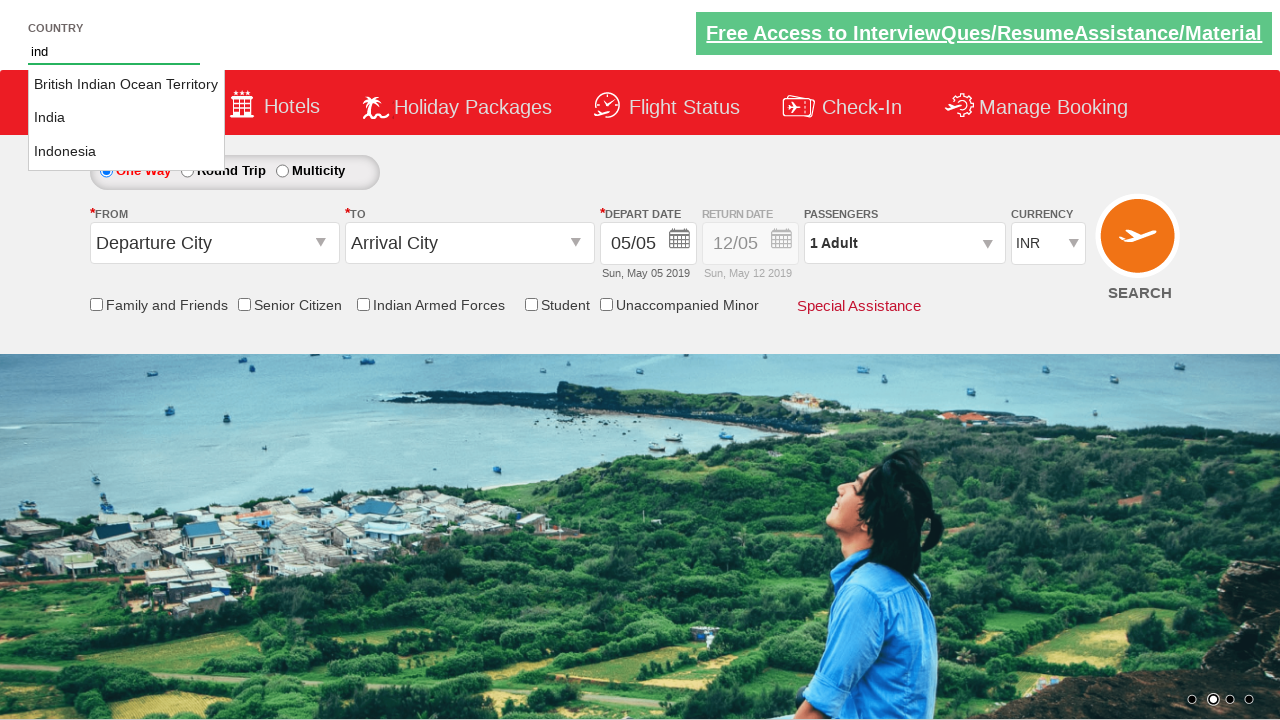

Located all country suggestion options
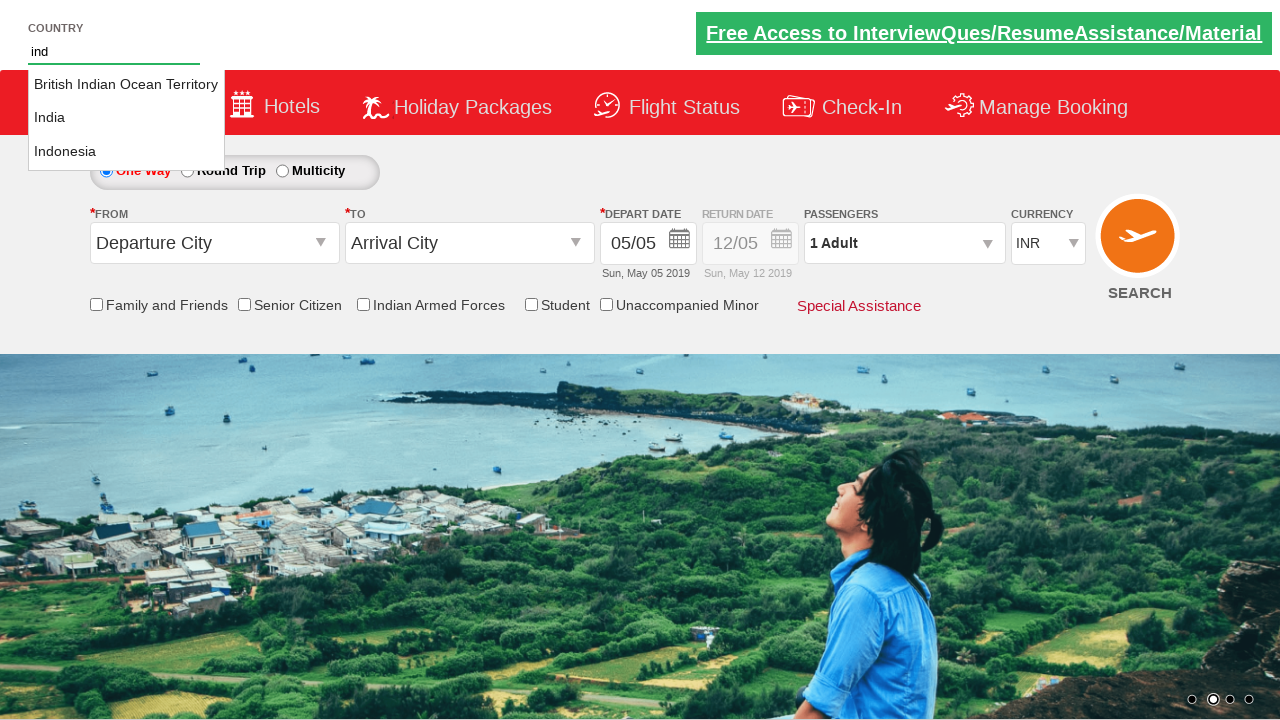

Found 3 suggestion options in dropdown
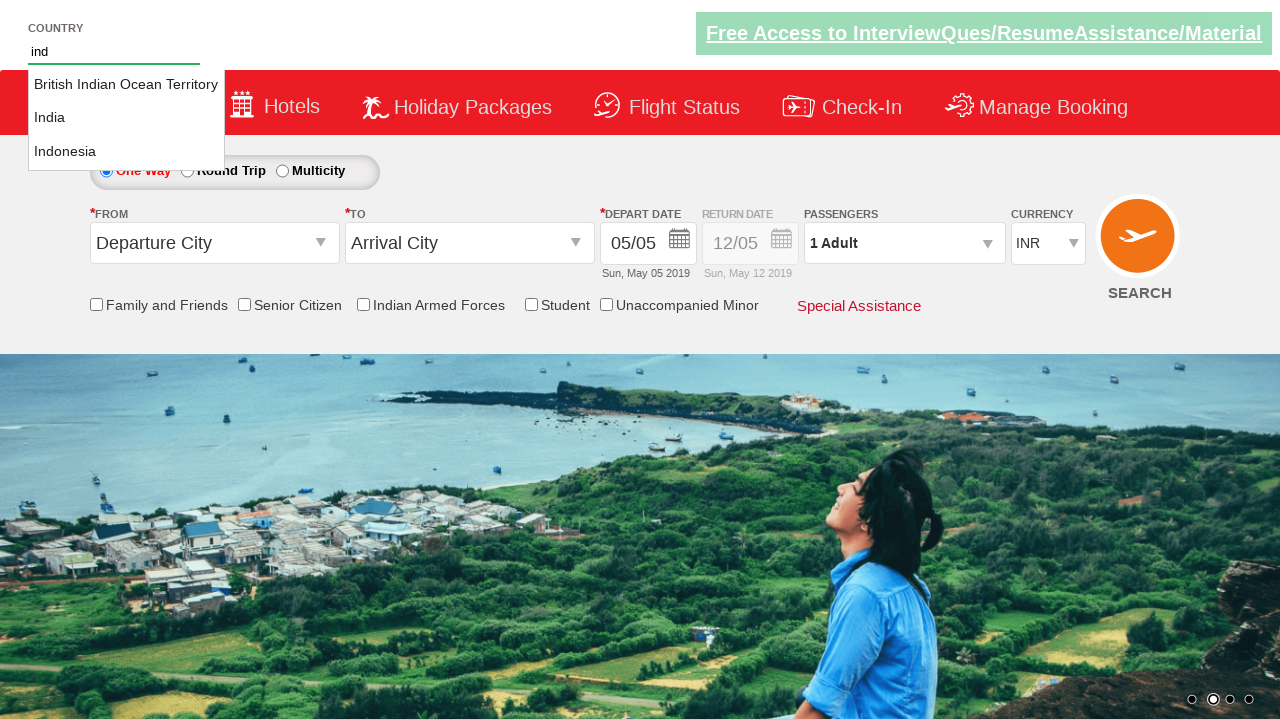

Clicked on 'India' from the dropdown suggestions at (126, 118) on li.ui-menu-item a >> nth=1
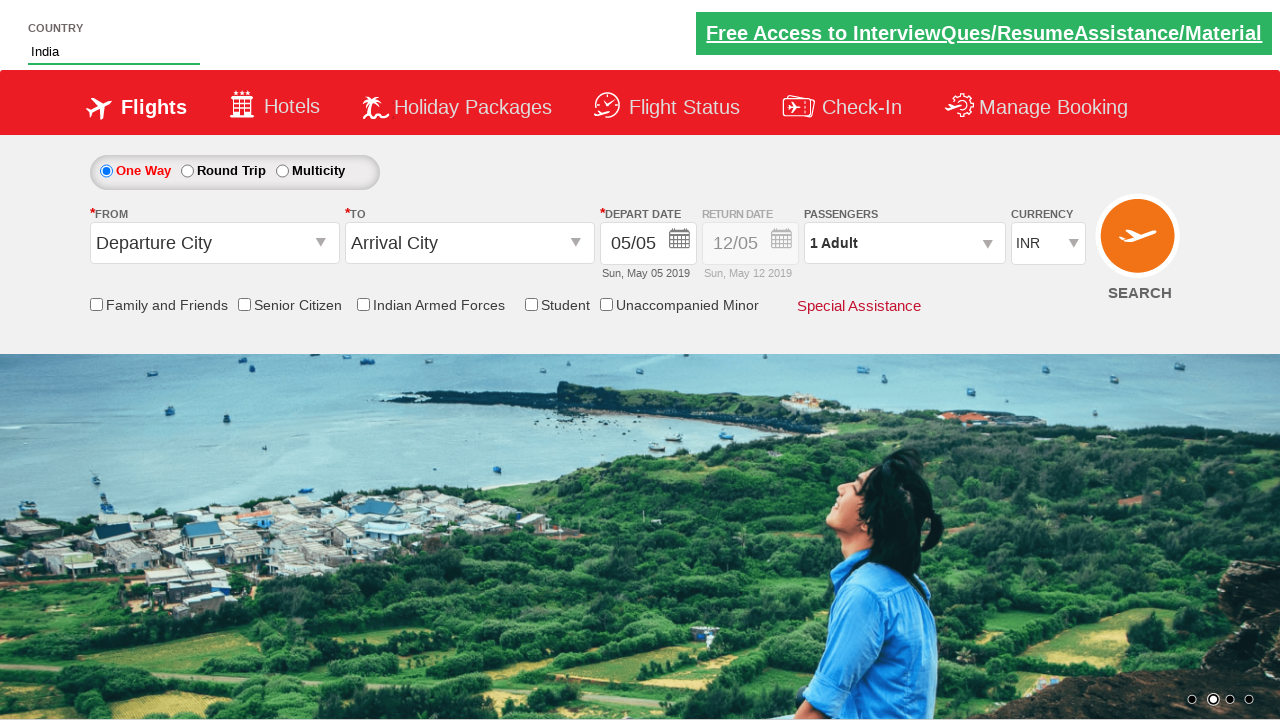

Verified that 'India' was successfully selected in the autocomplete field
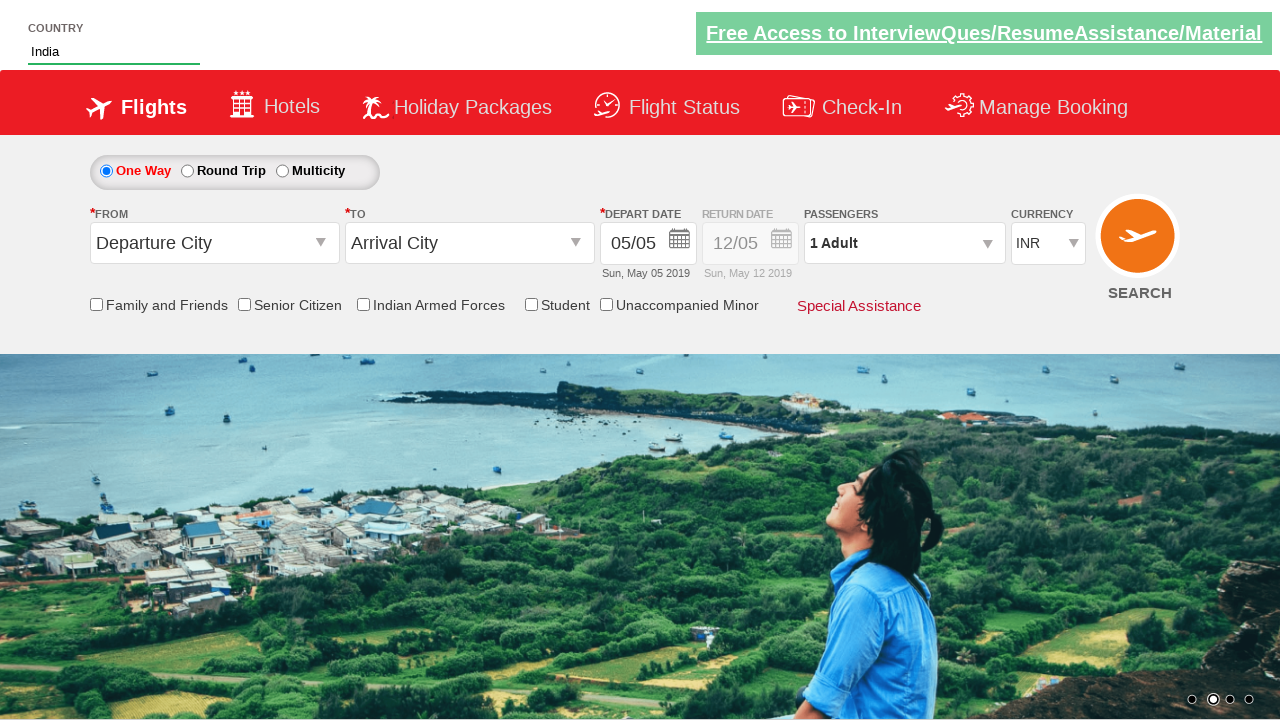

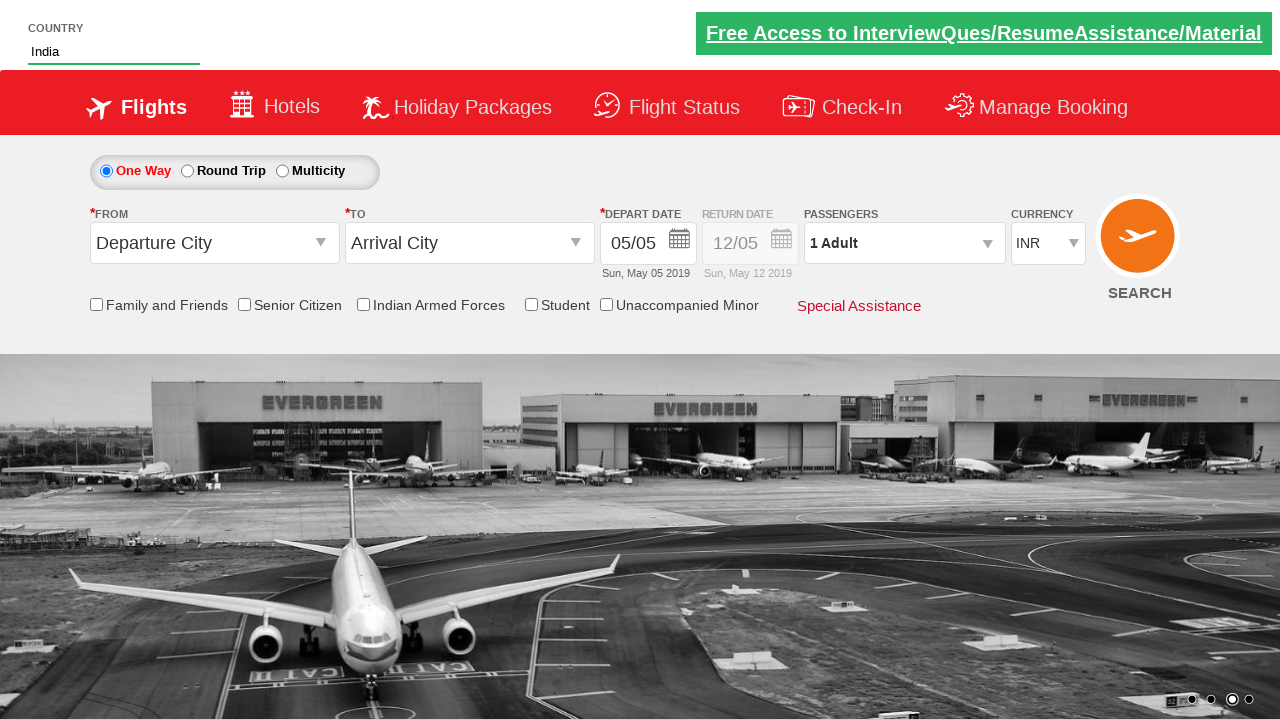